Tests clicking a link that opens a popup window on the omayo blogspot test page

Starting URL: http://omayo.blogspot.com/

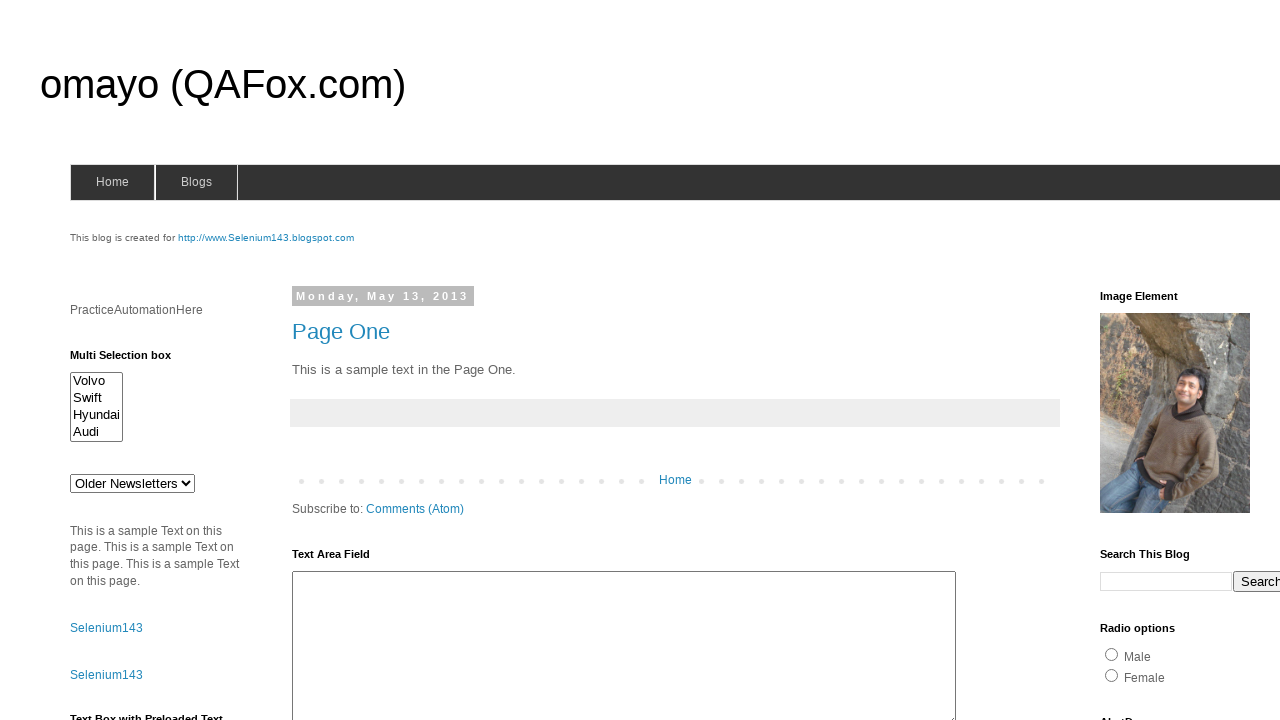

Clicked the 'Open a popup window' link at (132, 360) on xpath=//a[text()='Open a popup window']
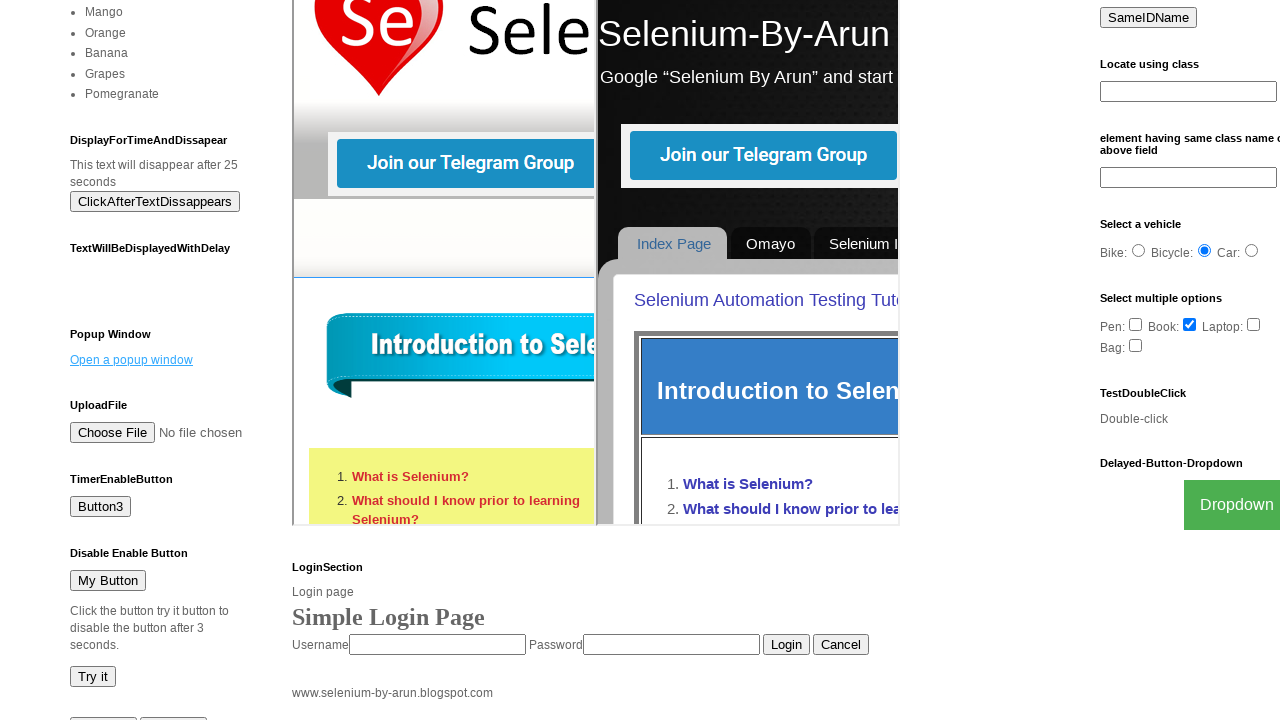

Waited 2 seconds for popup window to open
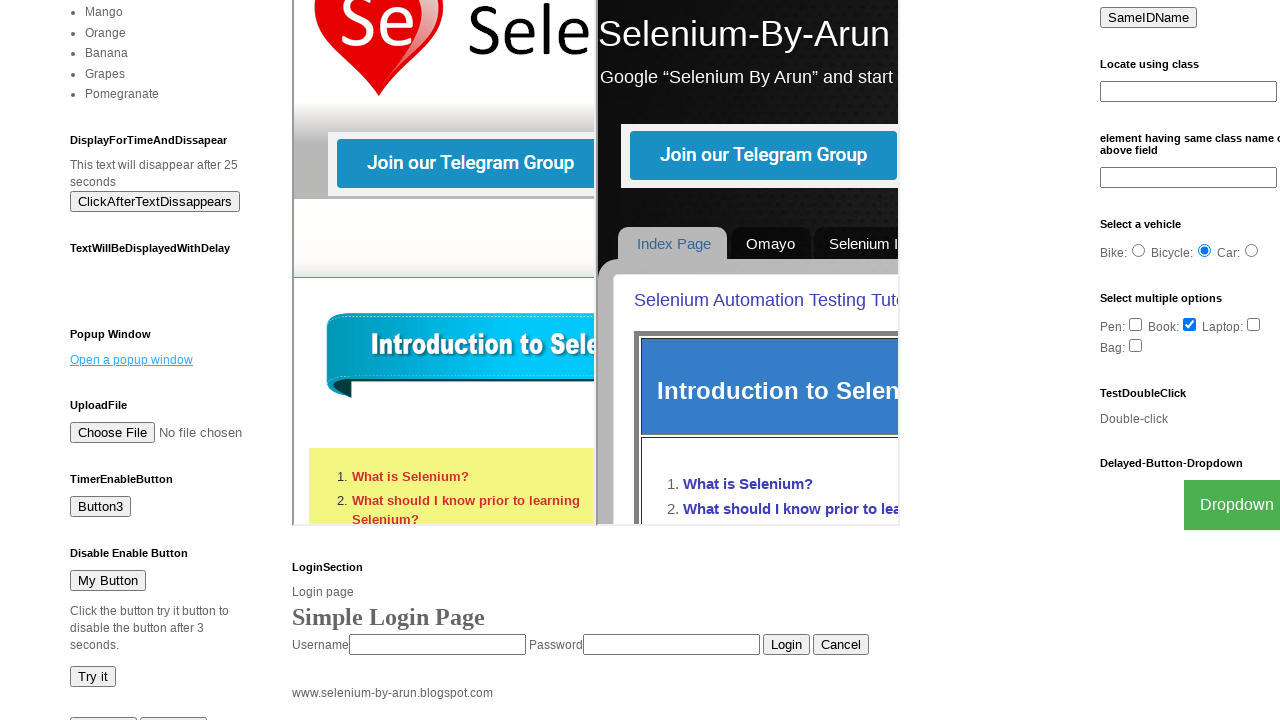

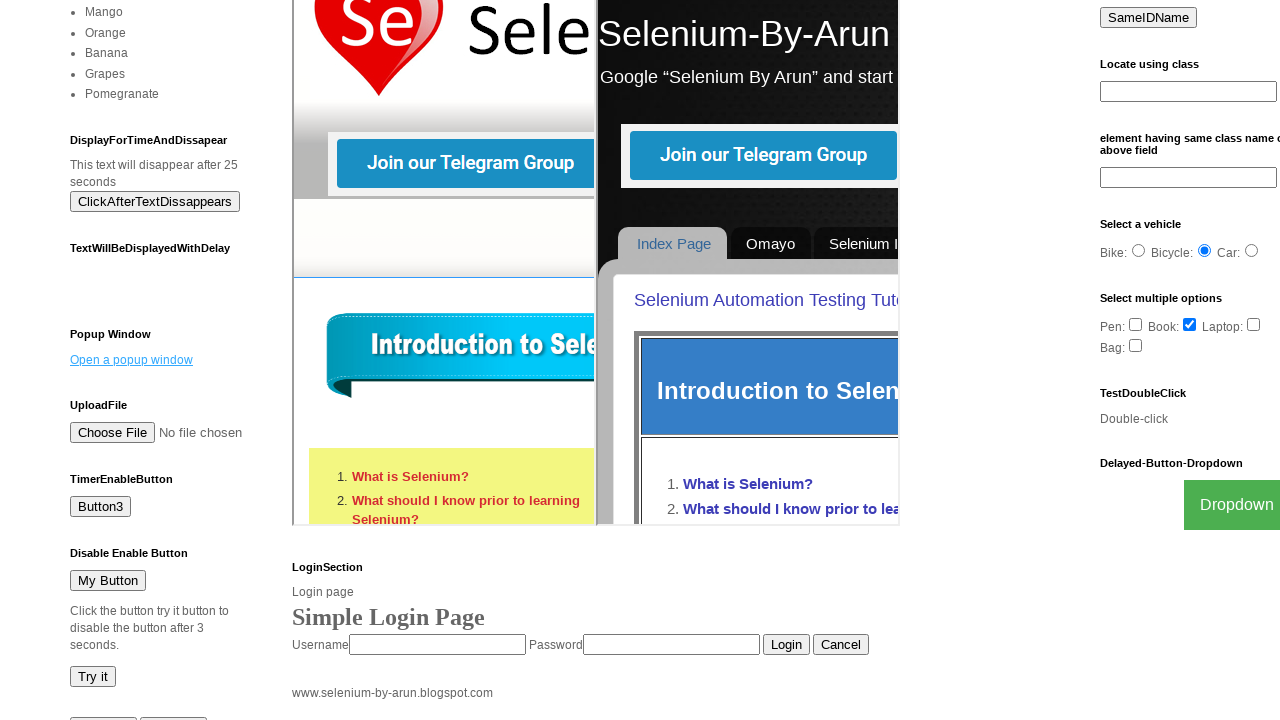